Checks whether the Sign-Up button is visible and clickable on the GUVI homepage

Starting URL: https://www.guvi.in

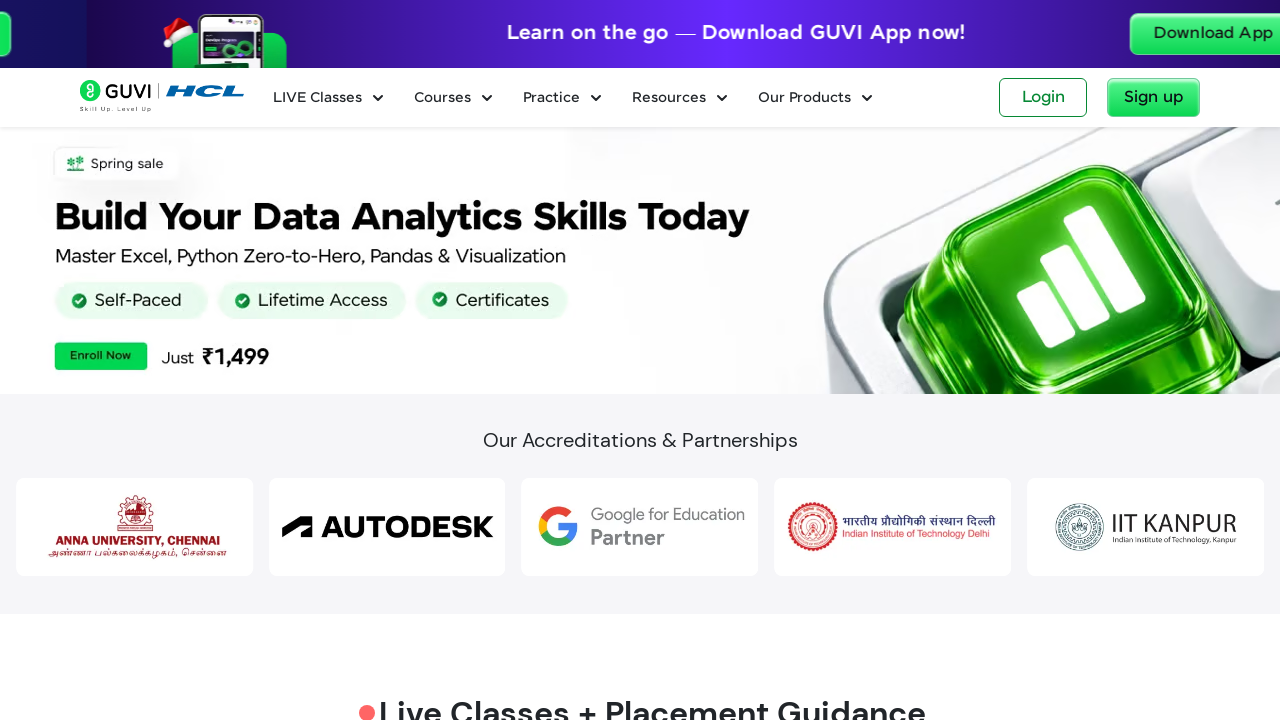

Waited for page to load (domcontentloaded state)
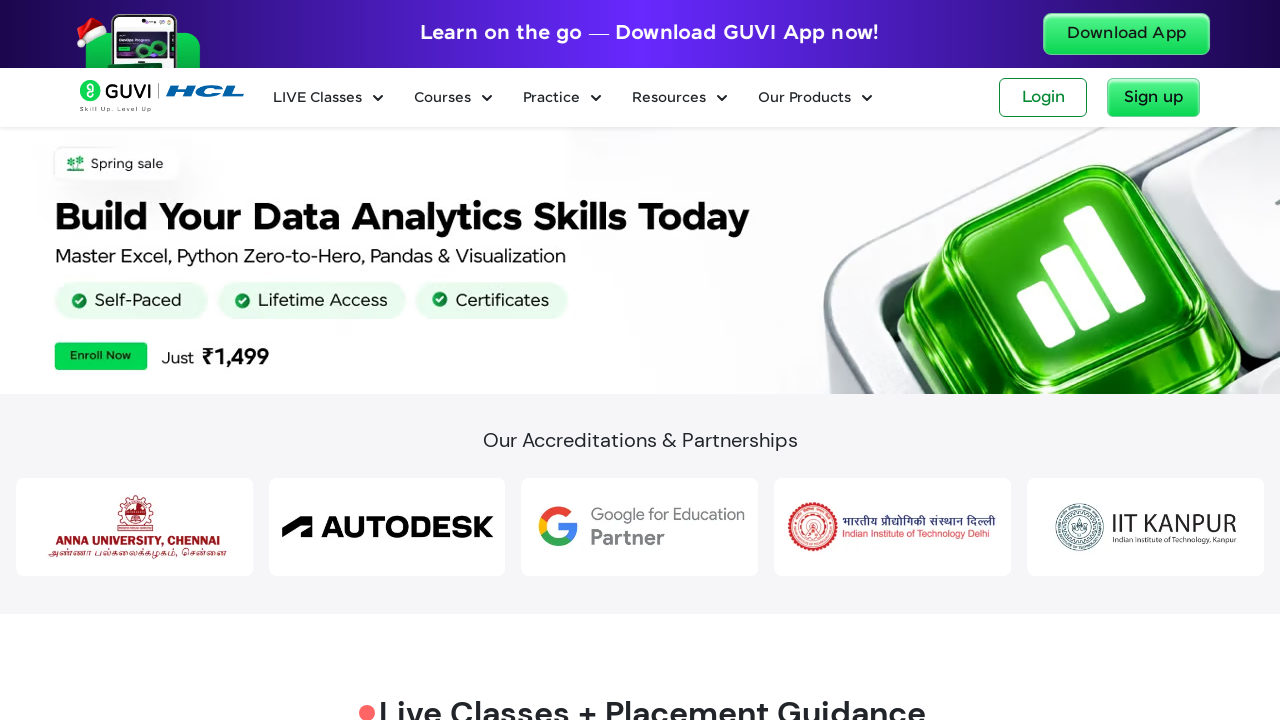

Located Sign-Up button element
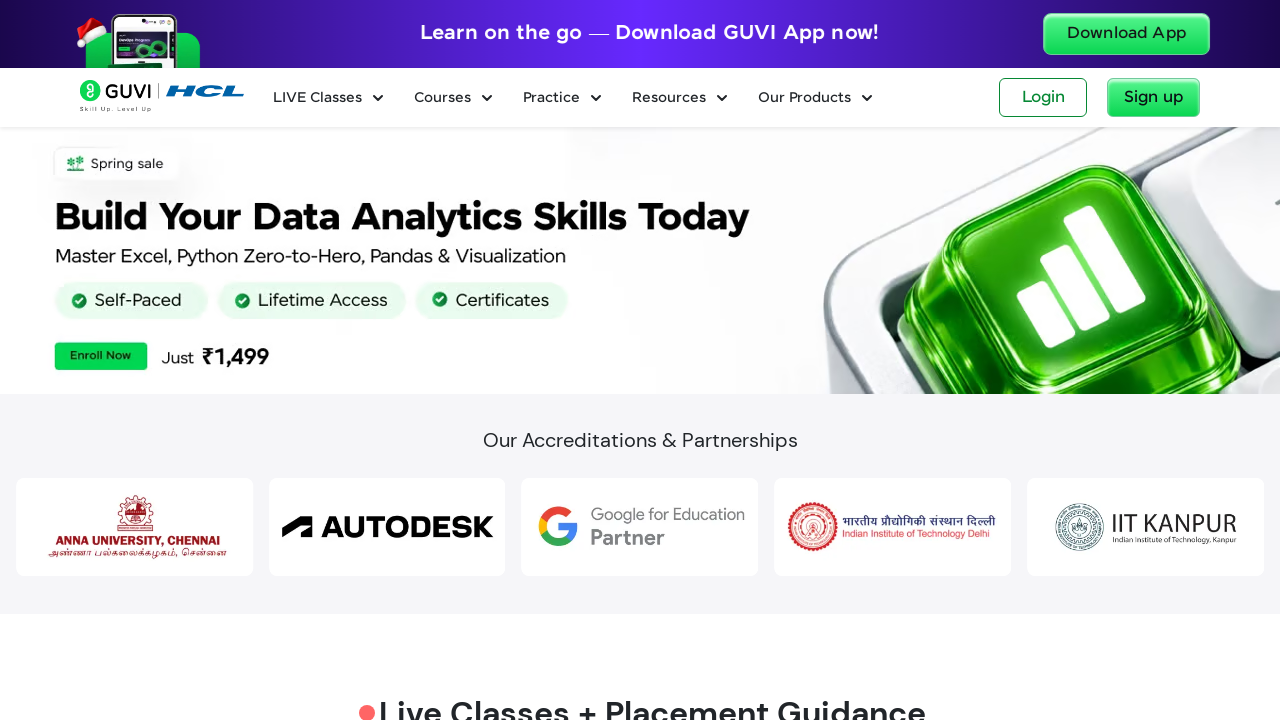

Sign-Up button is visible on the page
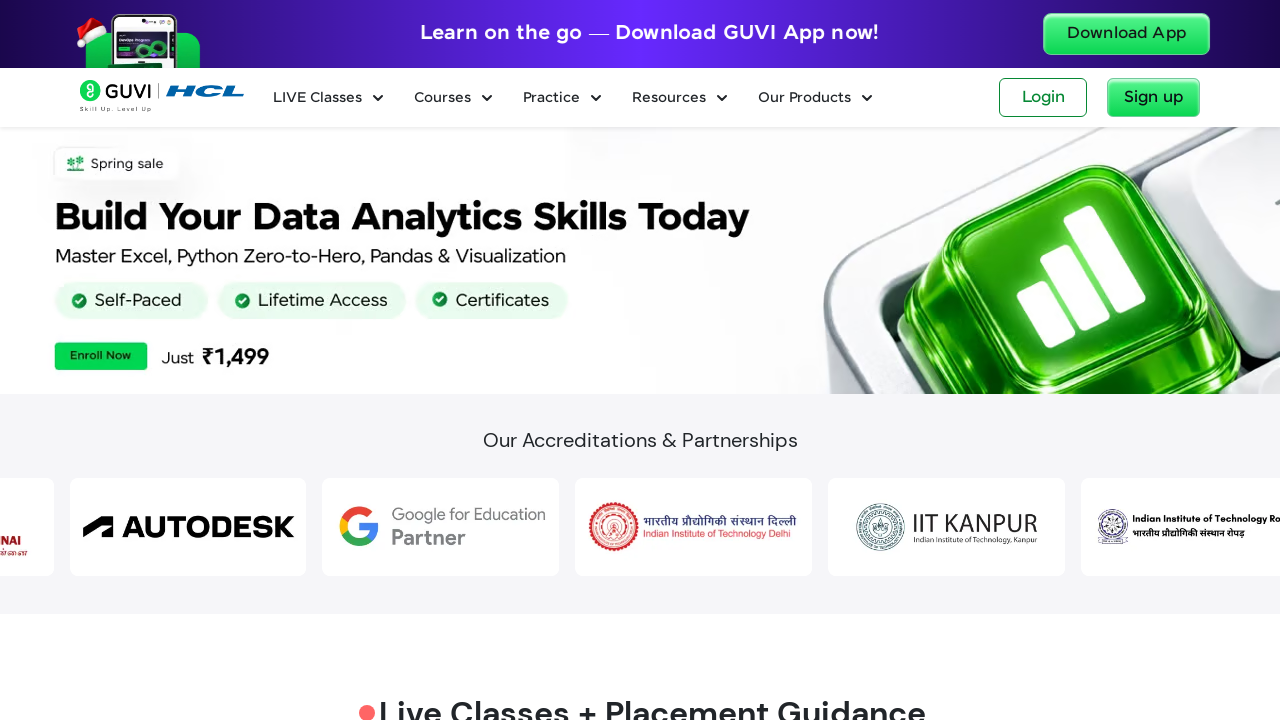

Verified Sign-Up button is enabled and clickable
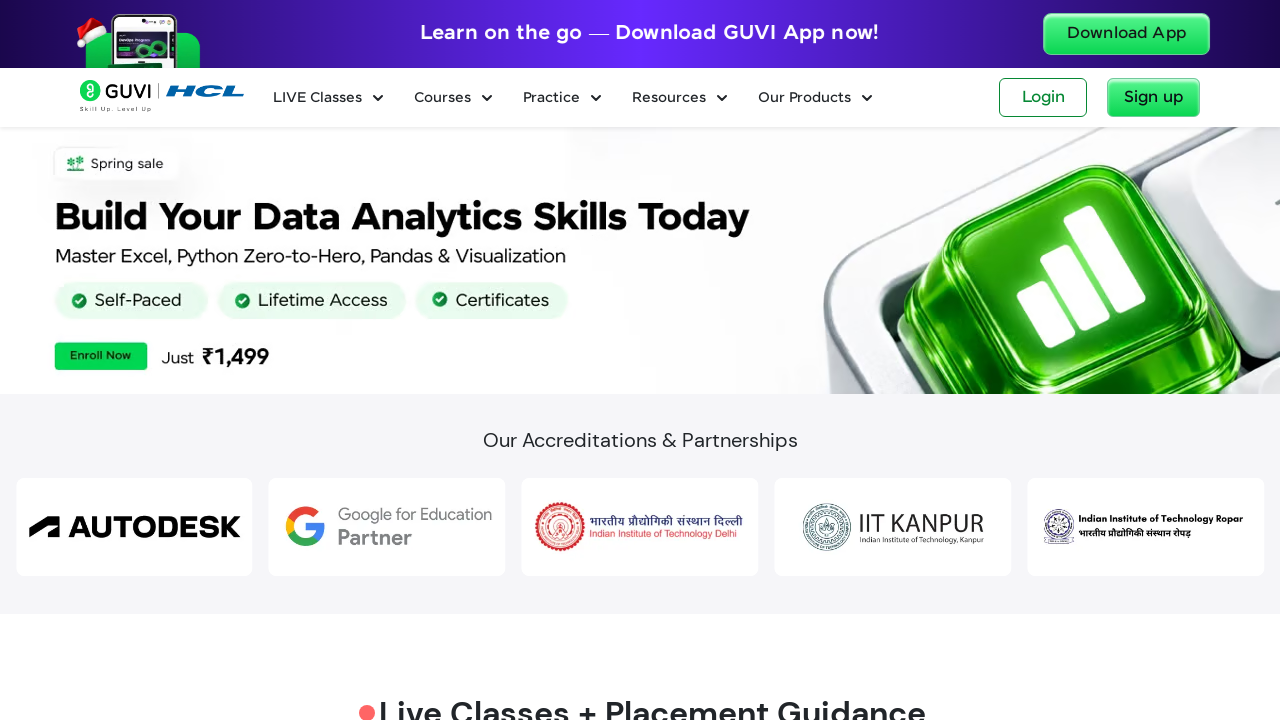

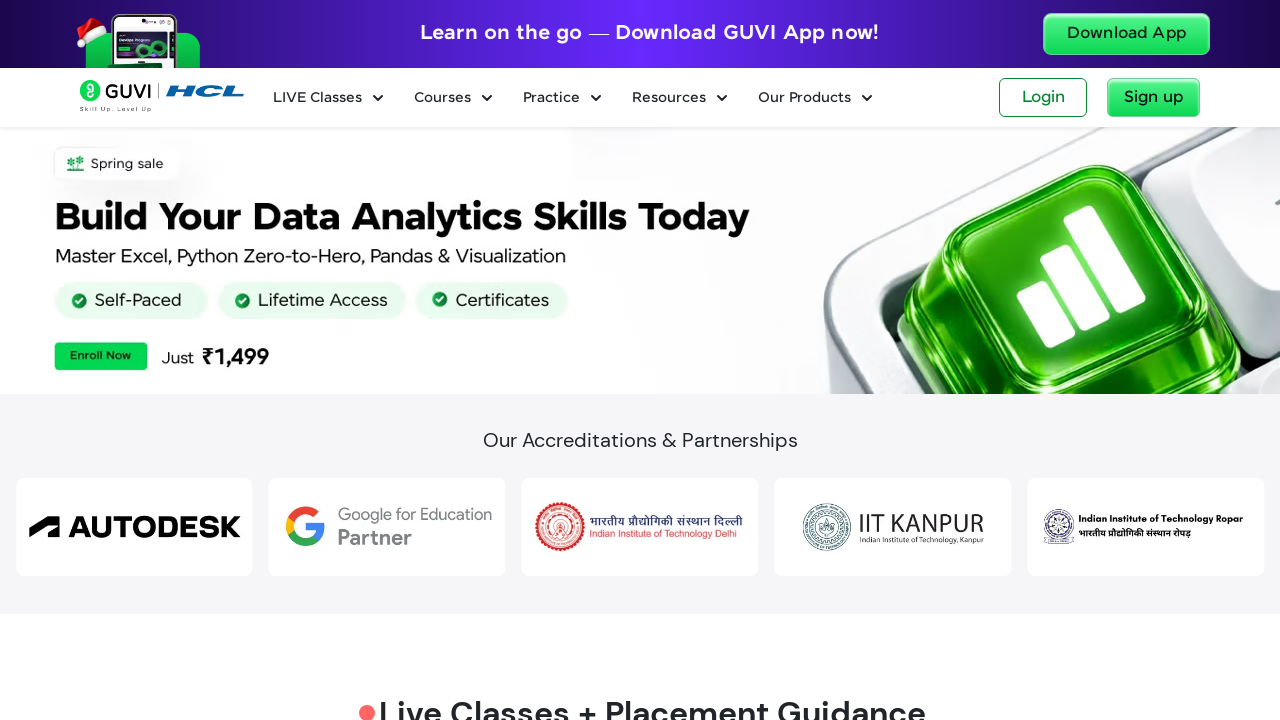